Fills out a complete practice form on demoqa.com including personal details, date of birth, subjects, hobbies, address, and state/city selections, then submits the form.

Starting URL: https://demoqa.com/automation-practice-form

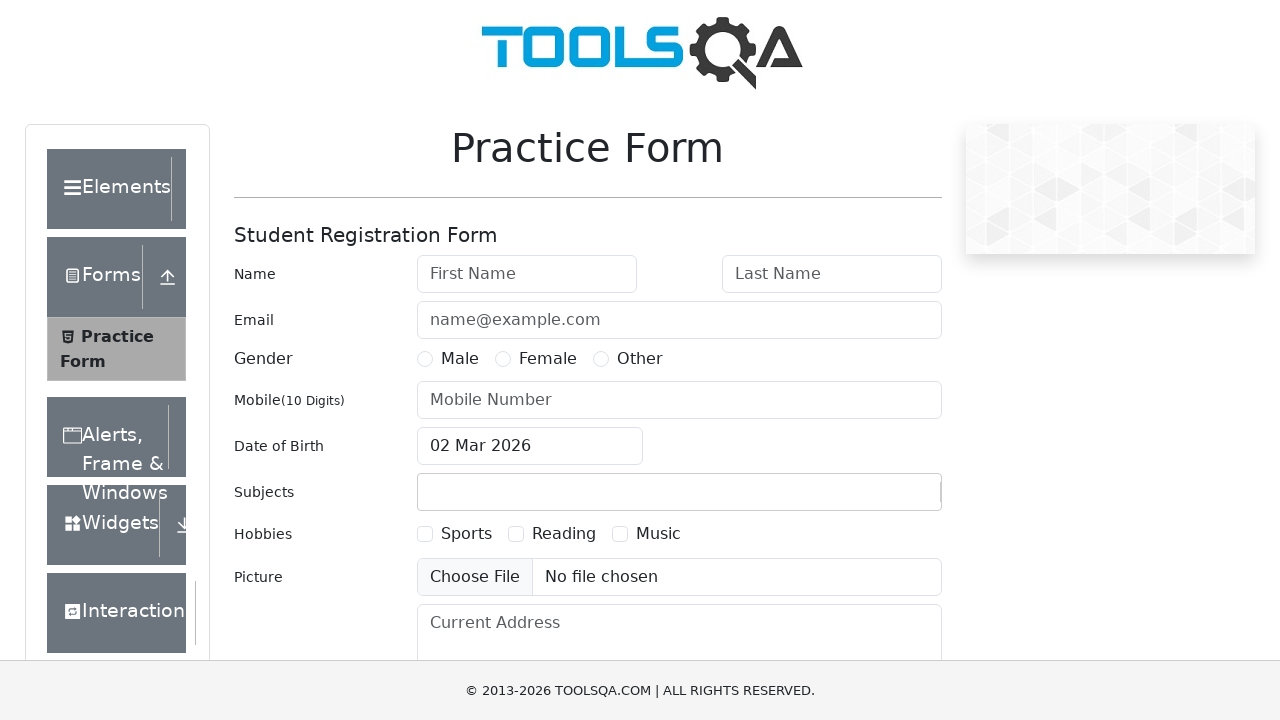

Filled first name field with 'John' on #firstName
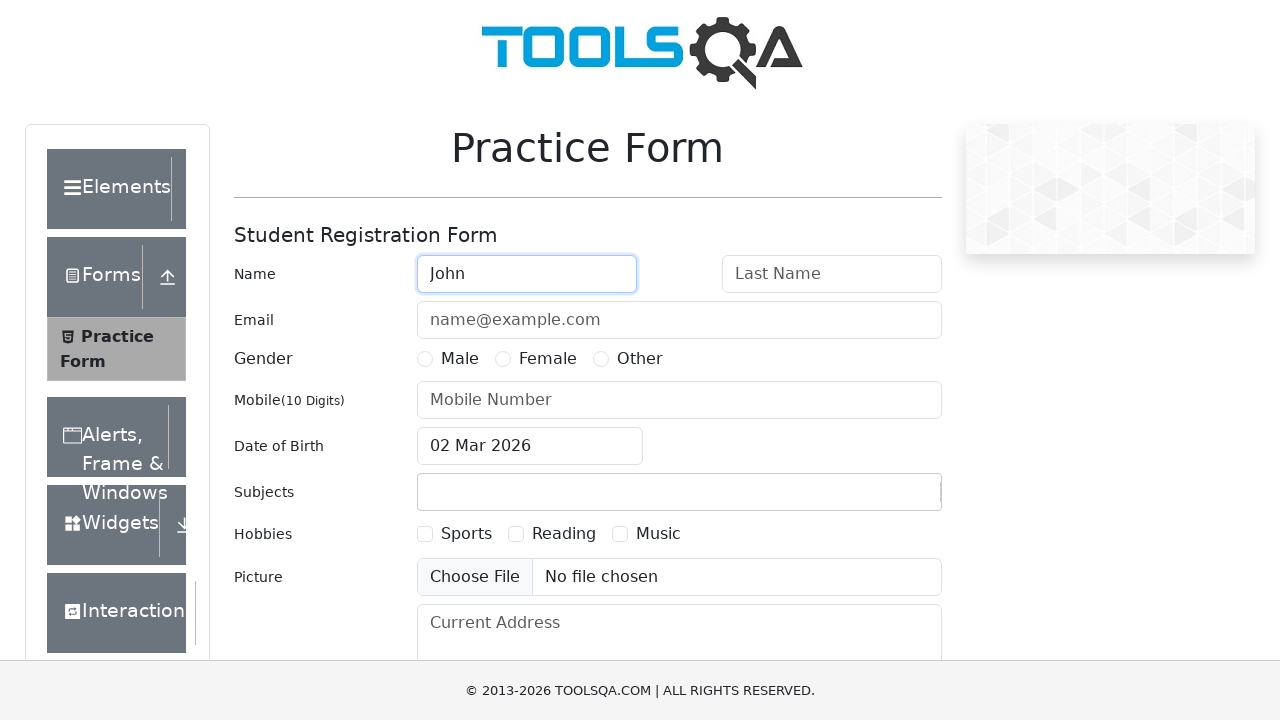

Filled last name field with 'Doe' on #lastName
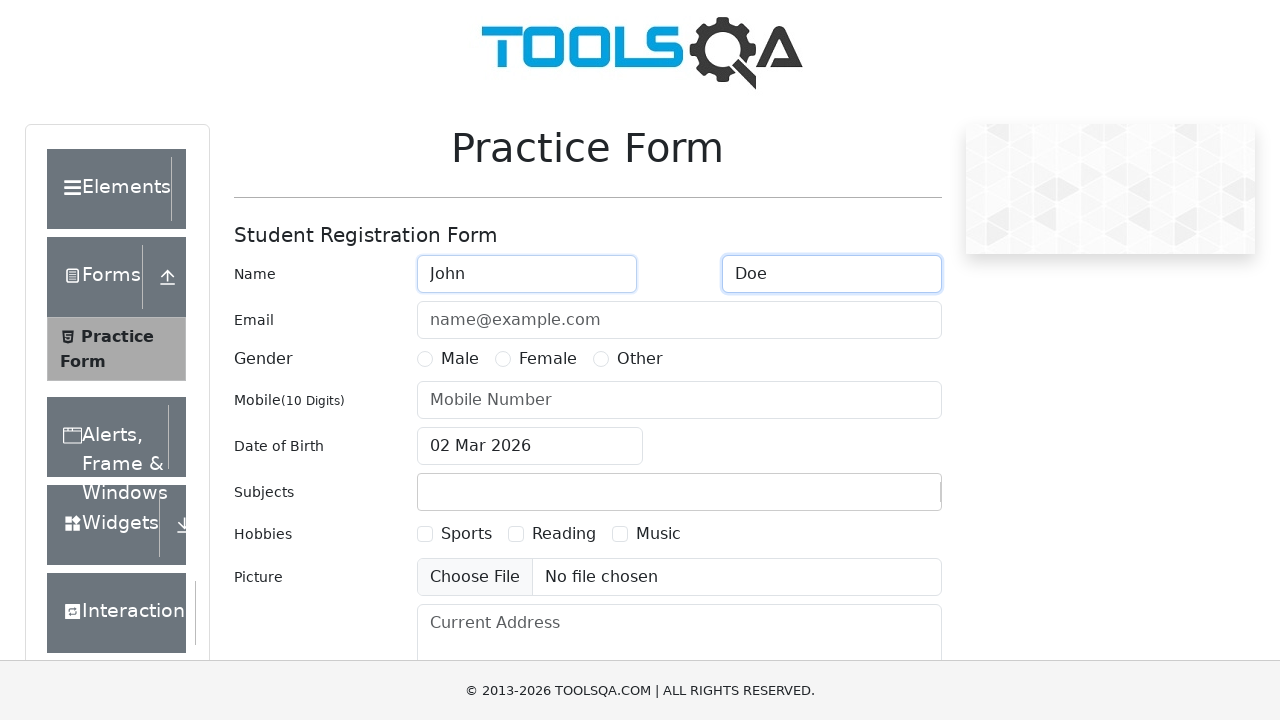

Filled email field with 'john.doe@example.com' on #userEmail
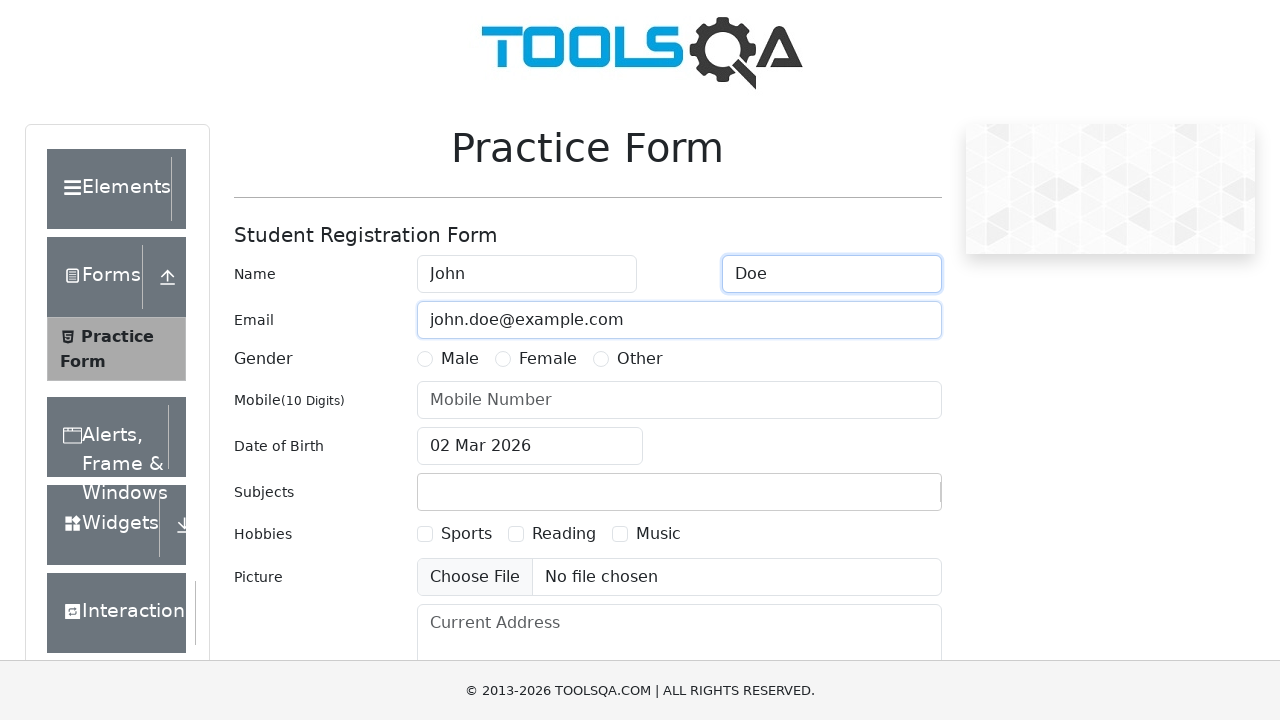

Selected Male gender option at (460, 359) on label[for='gender-radio-1']
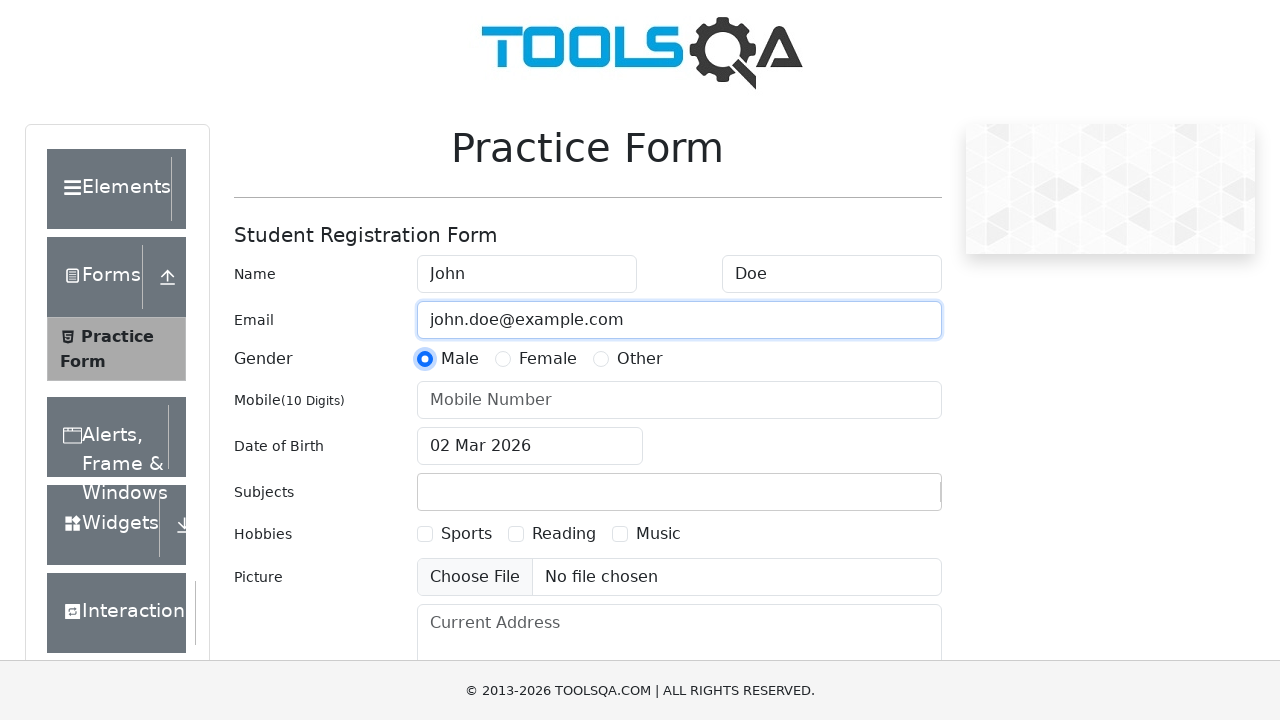

Filled mobile number field with '9876543210' on #userNumber
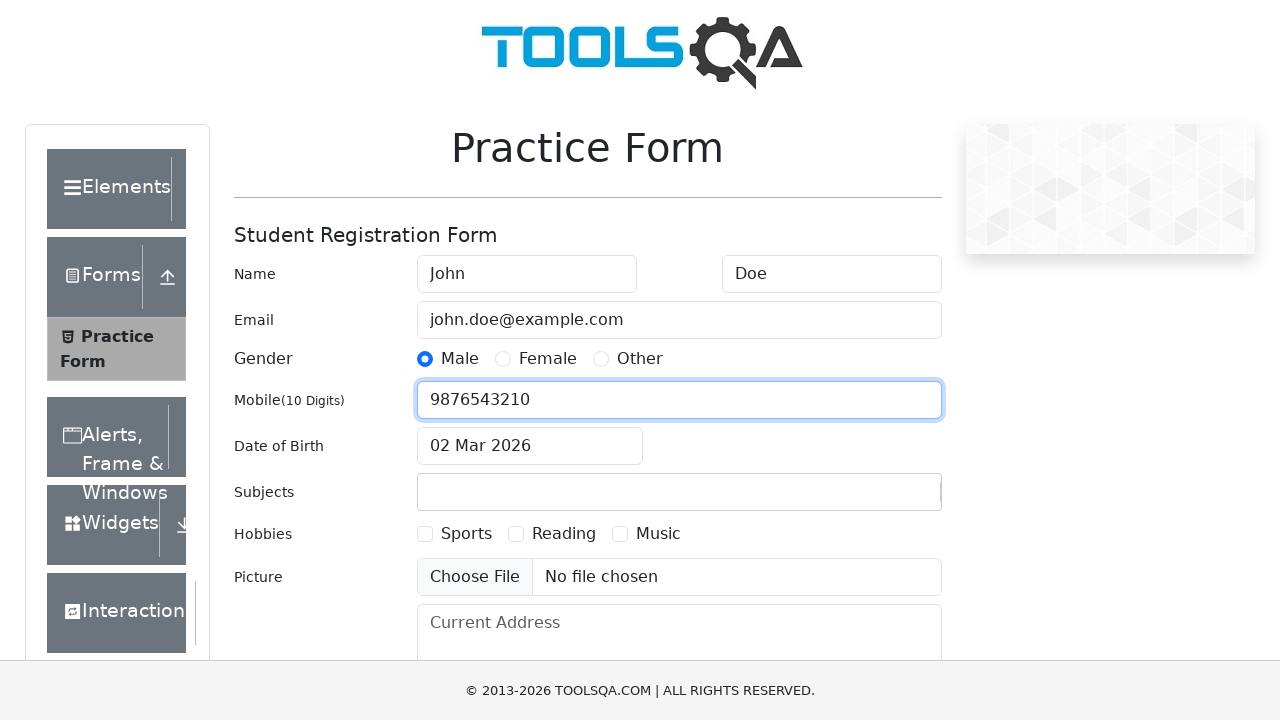

Clicked date of birth field to open date picker at (530, 446) on #dateOfBirthInput
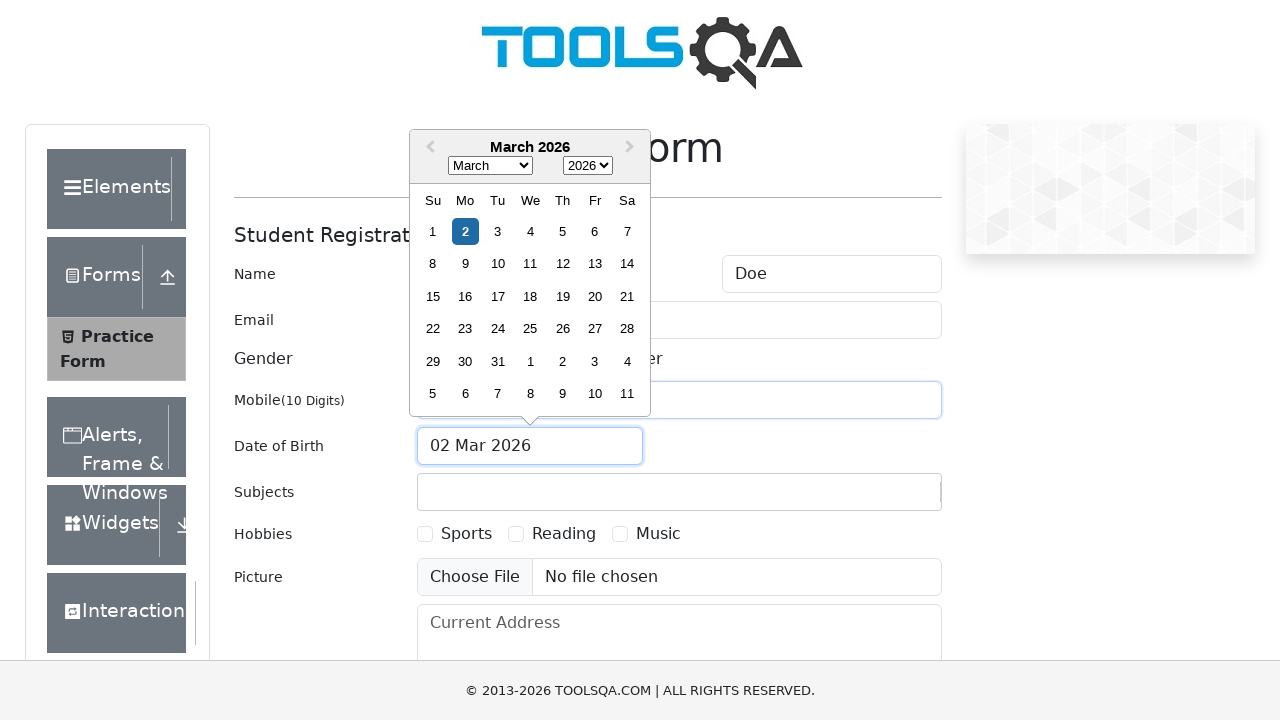

Selected August in date picker month dropdown on .react-datepicker__month-select
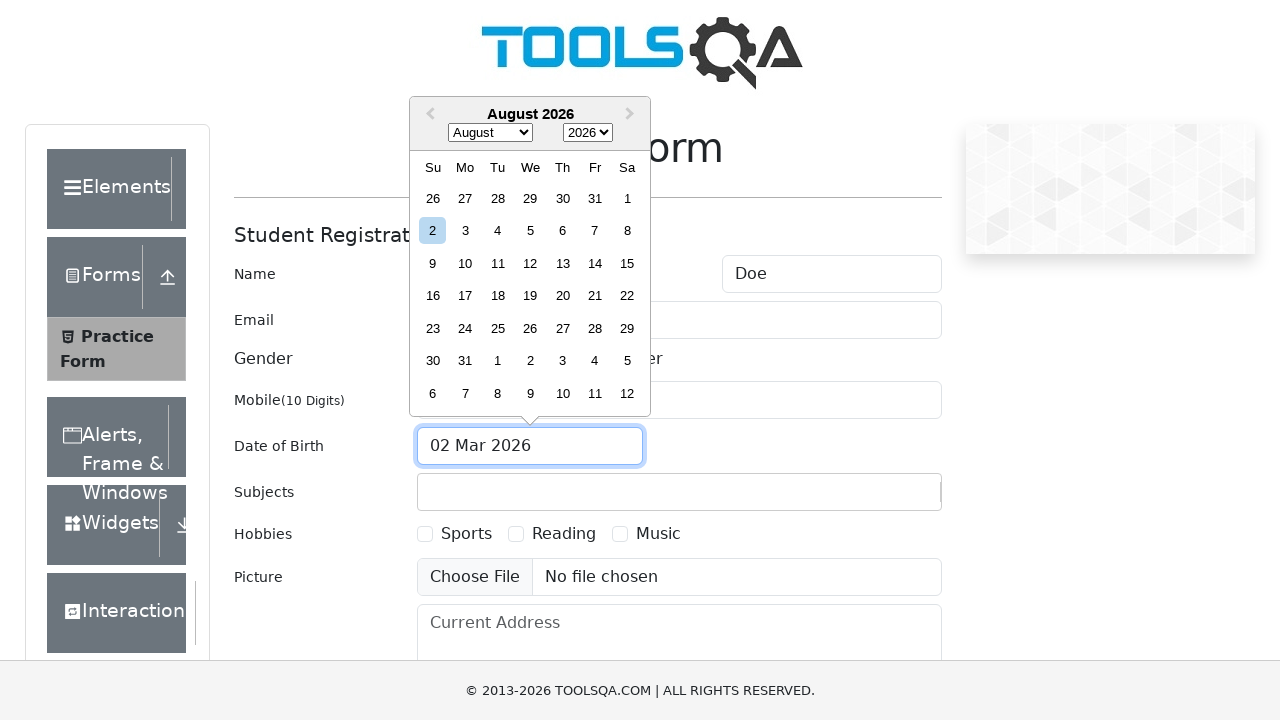

Selected 1990 in date picker year dropdown on .react-datepicker__year-select
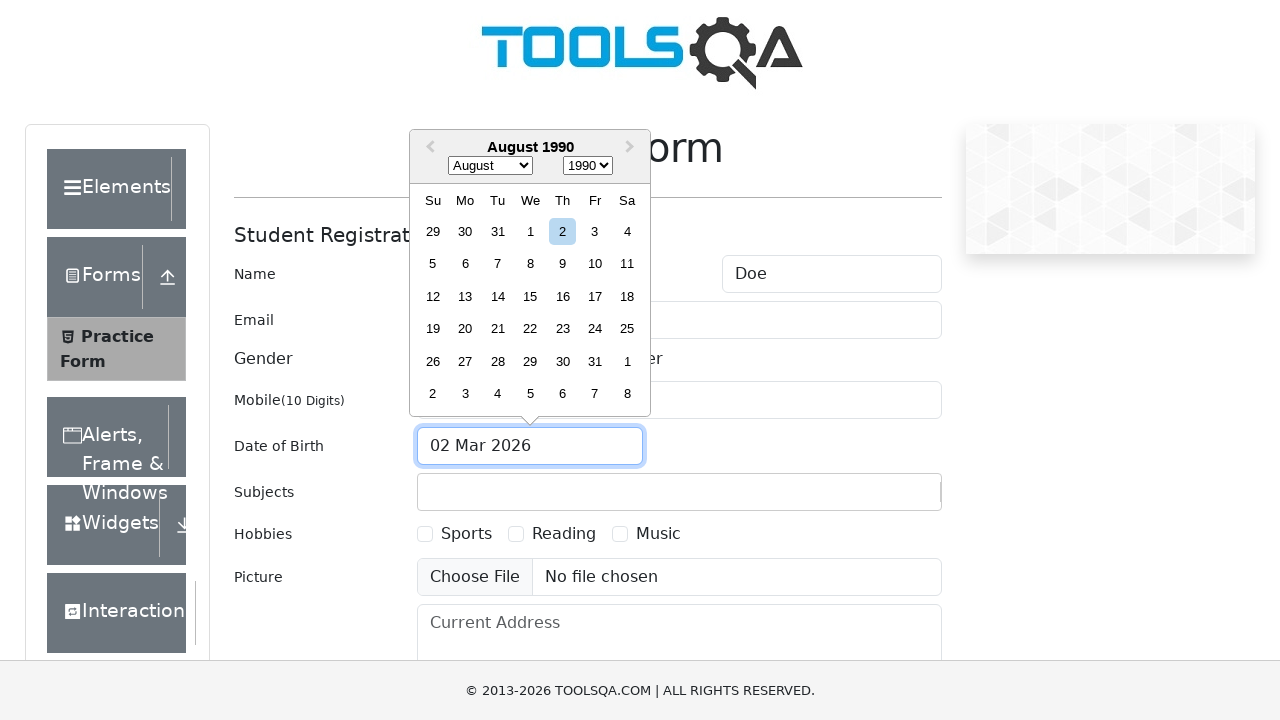

Selected 15th day in date picker at (530, 296) on .react-datepicker__day--015:not(.react-datepicker__day--outside-month)
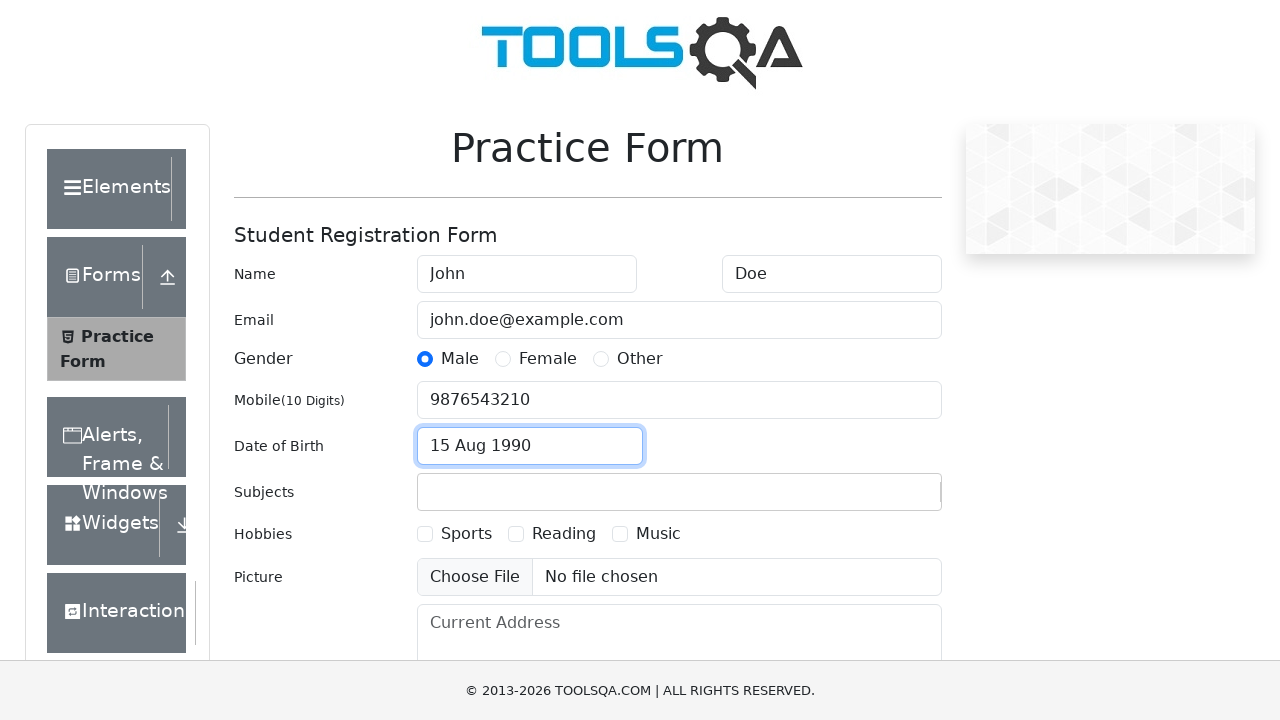

Typed 'Maths' in subjects field on #subjectsInput
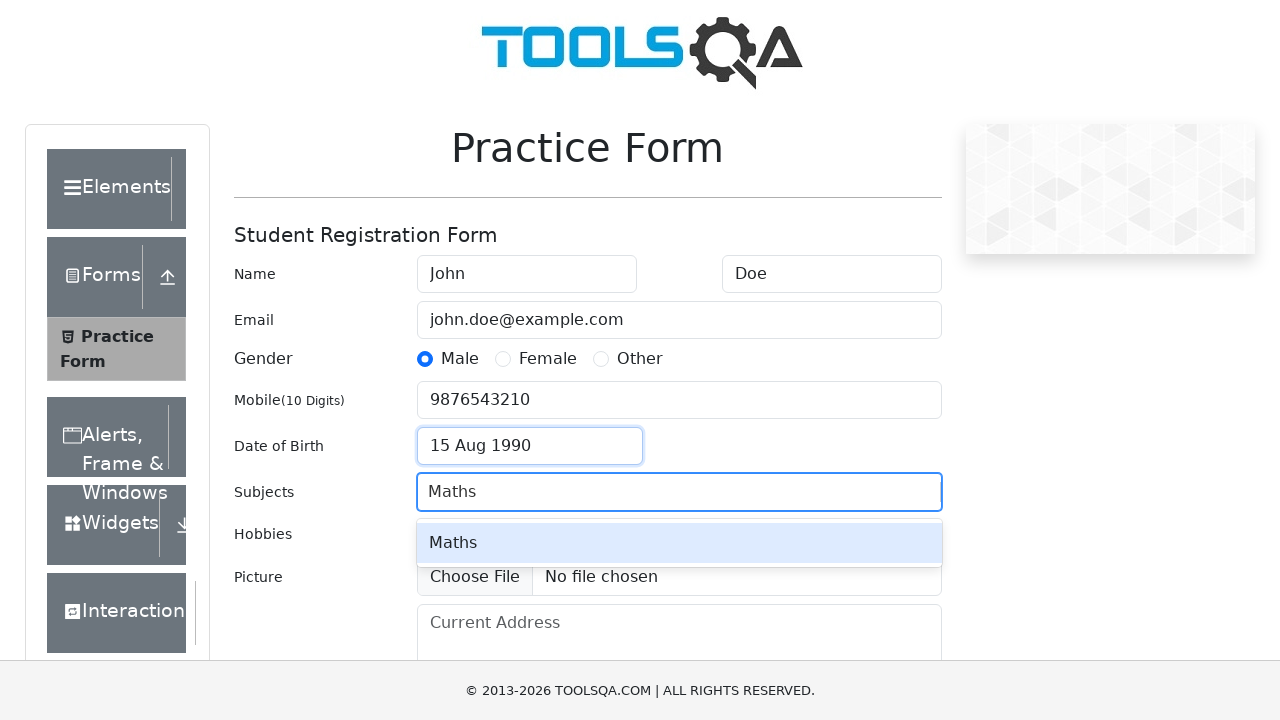

Pressed Enter to select Maths subject
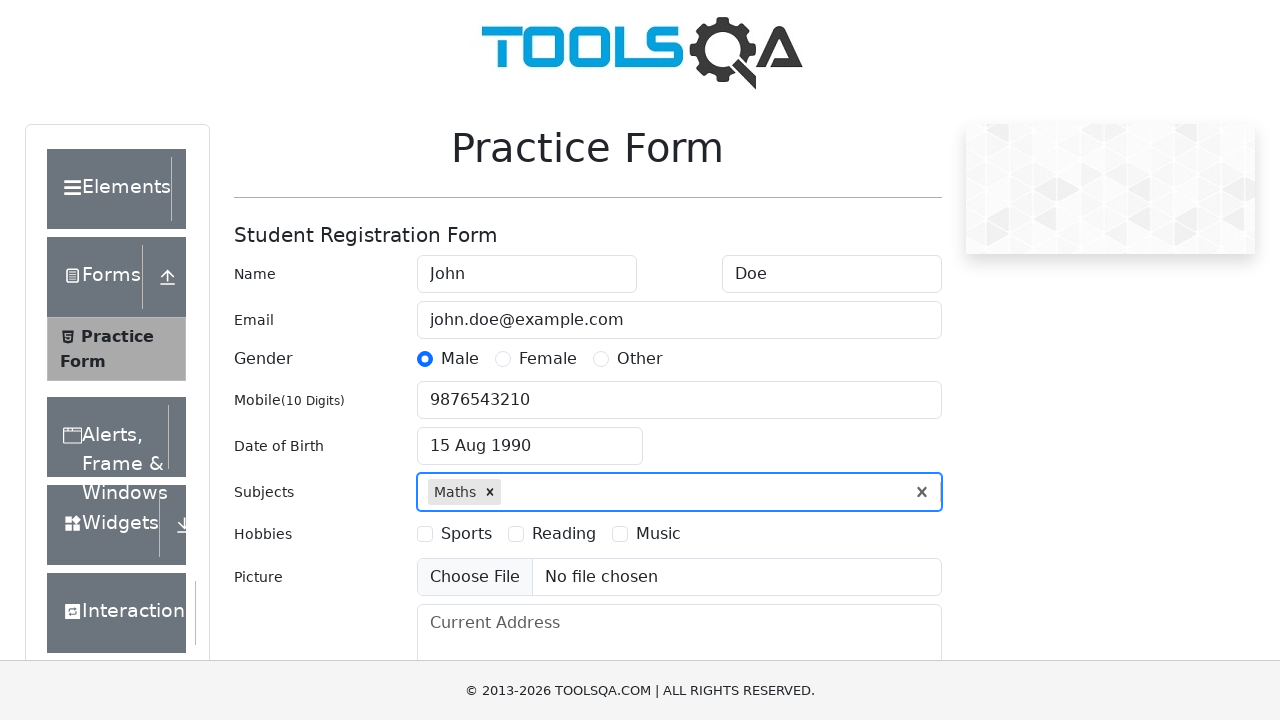

Selected first hobby checkbox (Sports) at (466, 534) on label[for='hobbies-checkbox-1']
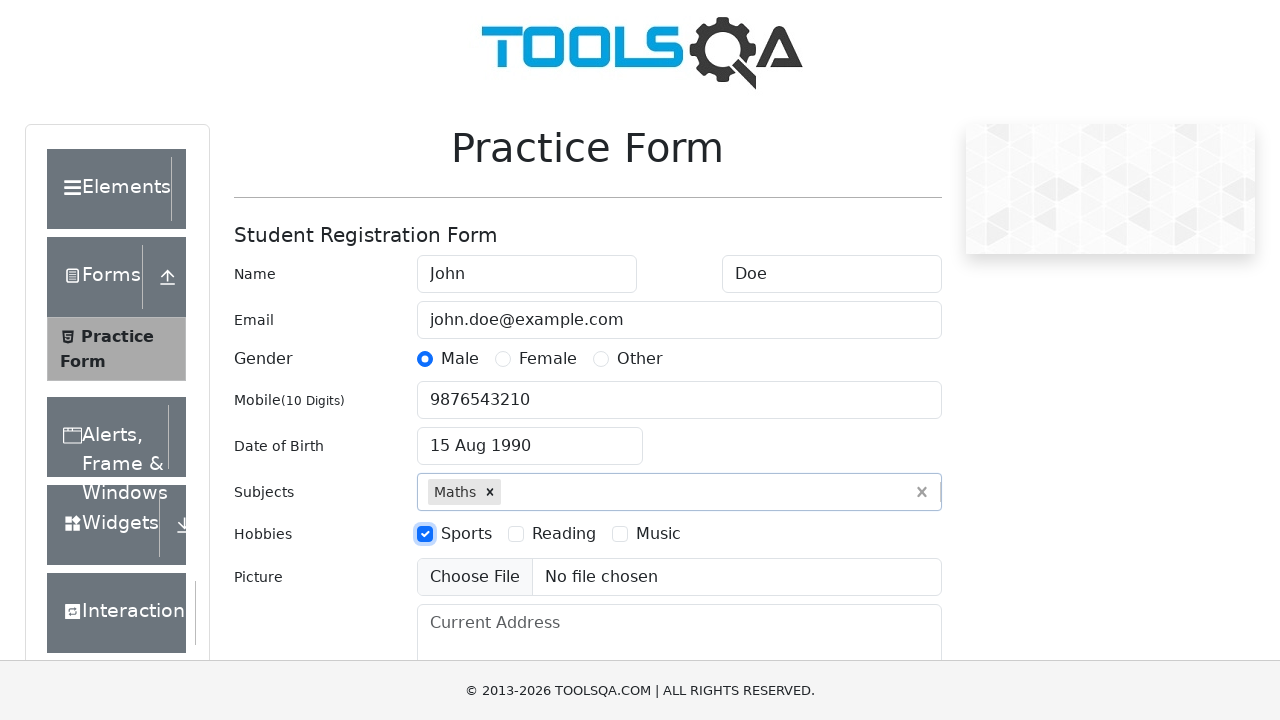

Selected second hobby checkbox (Reading) at (564, 534) on label[for='hobbies-checkbox-2']
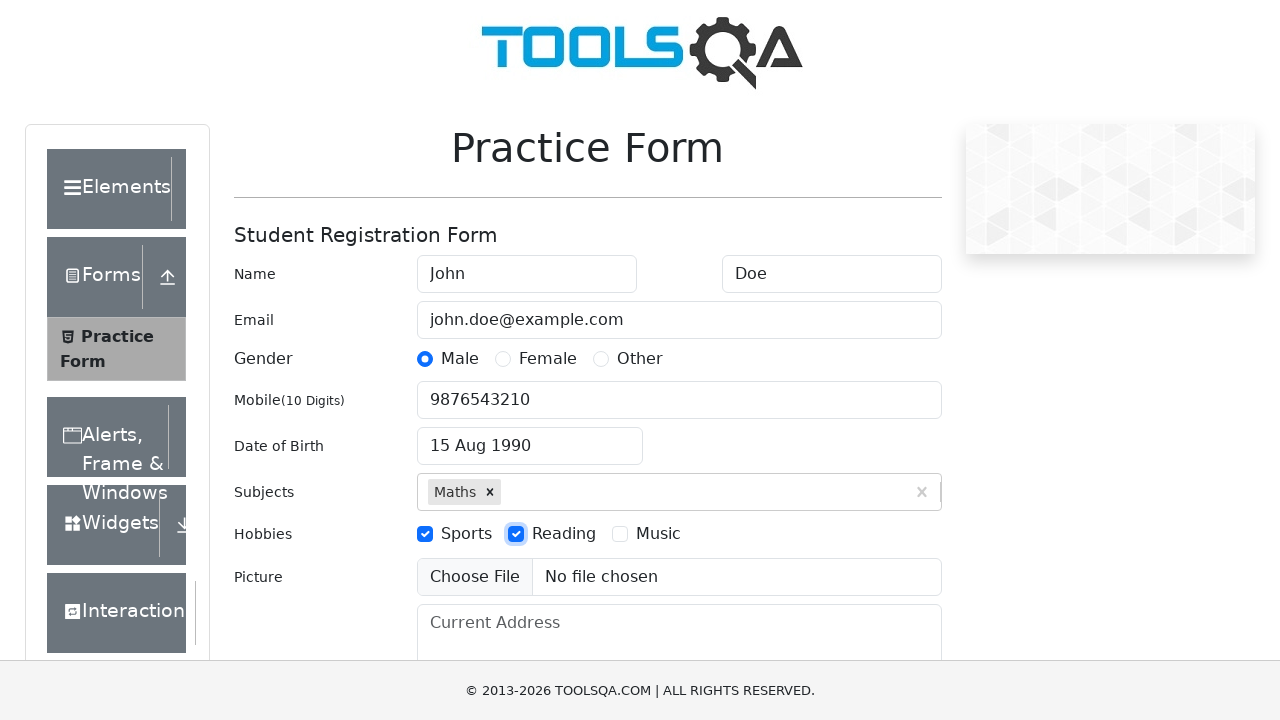

Selected third hobby checkbox (Music) at (658, 534) on label[for='hobbies-checkbox-3']
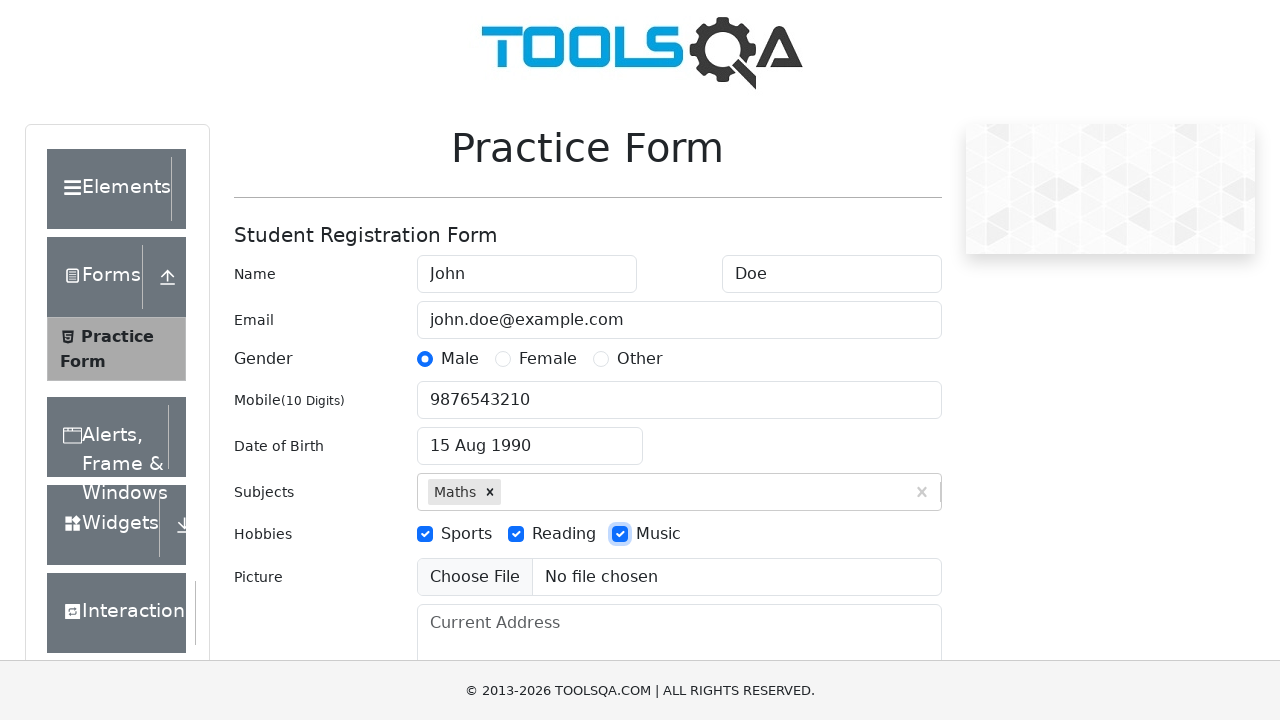

Filled address field with '123 Main Street, Pune' on #currentAddress
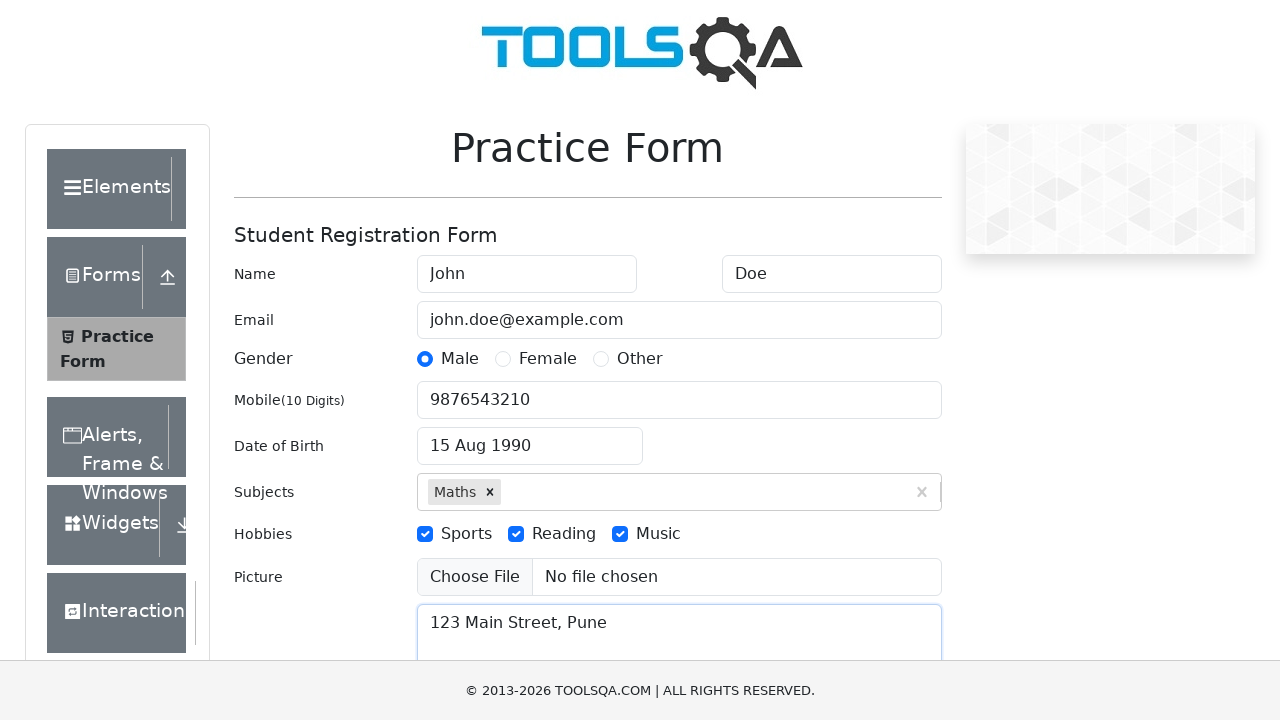

Clicked state dropdown to open it at (527, 437) on #state
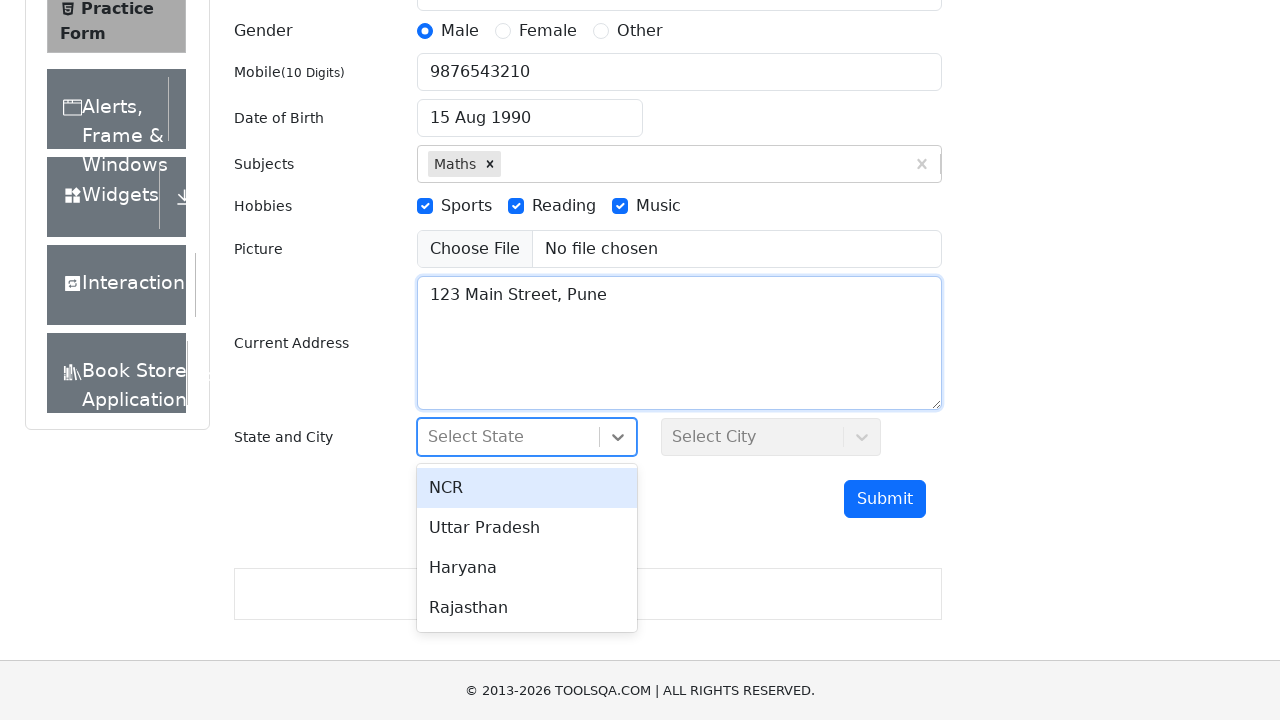

Typed 'NCR' in state search field on #react-select-3-input
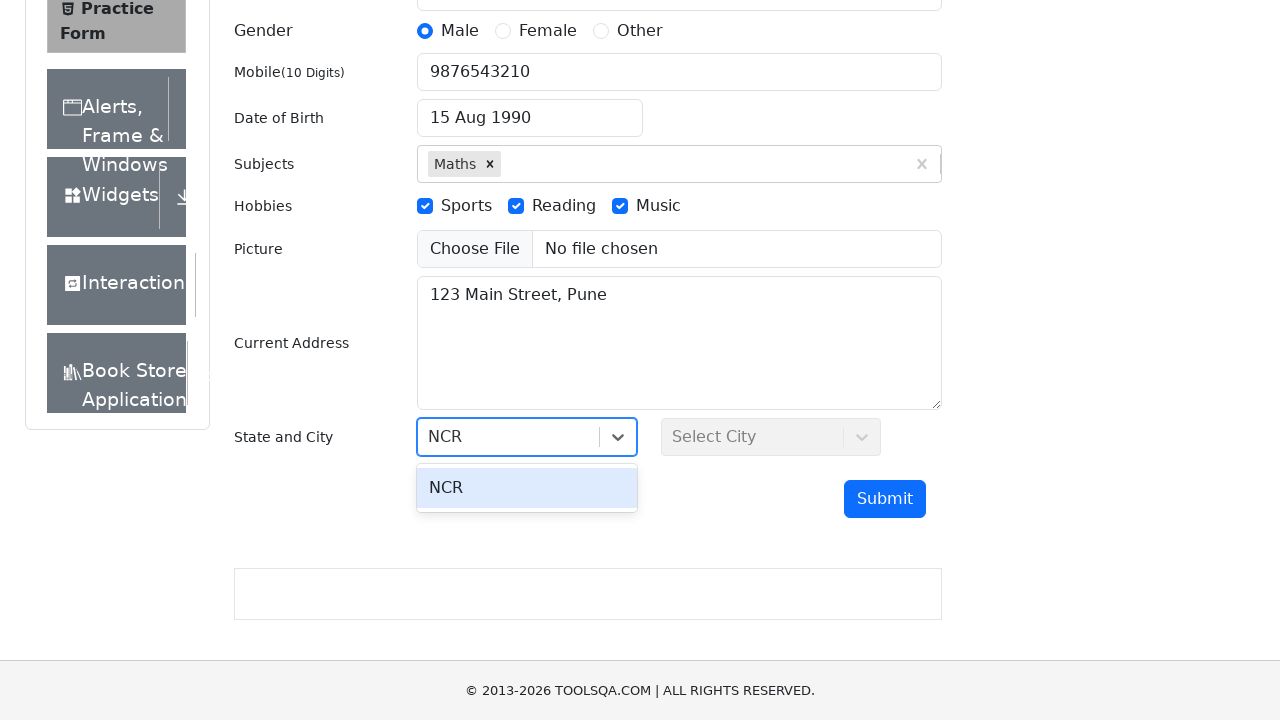

Pressed Enter to select NCR state
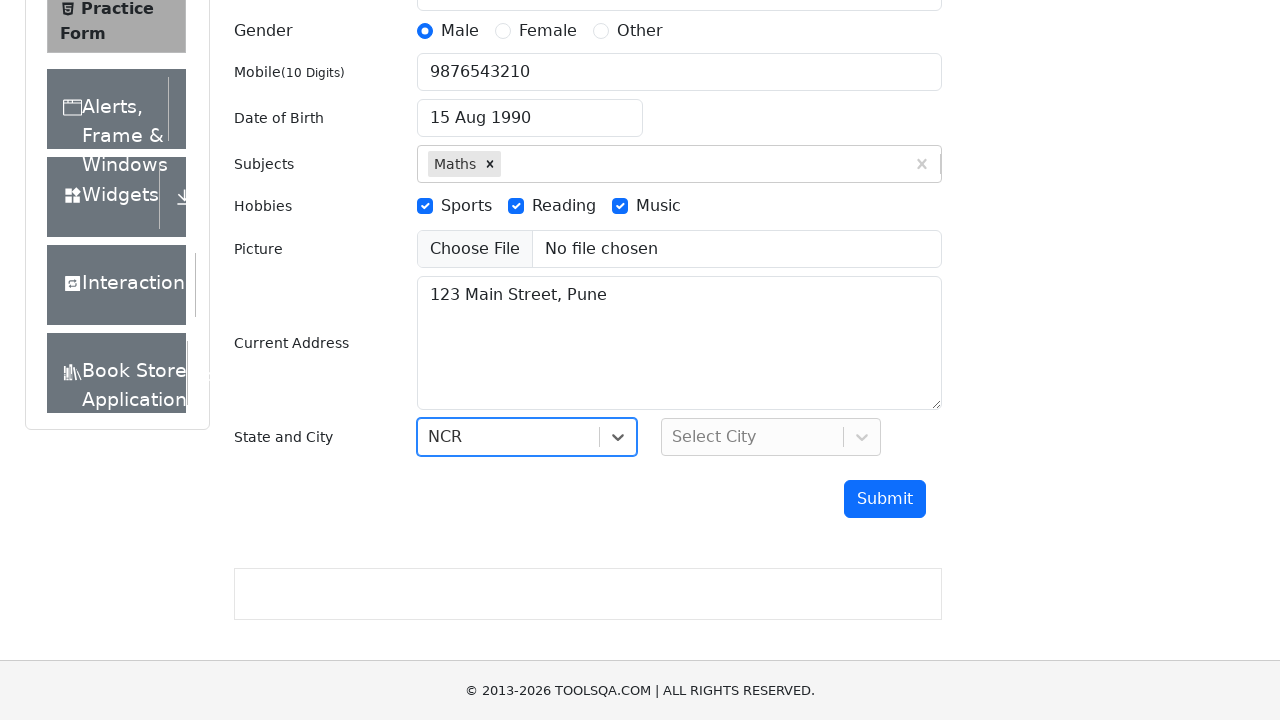

Clicked city dropdown to open it at (771, 437) on #city
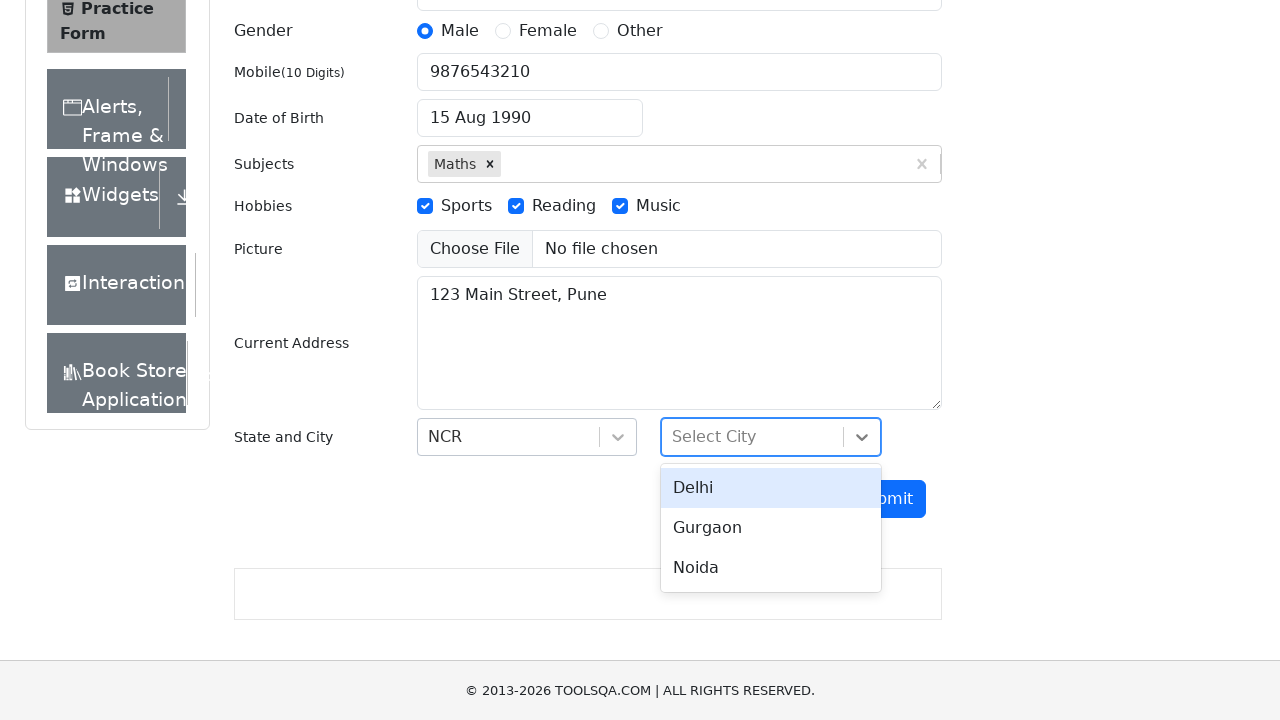

Typed 'Noida' in city search field on #react-select-4-input
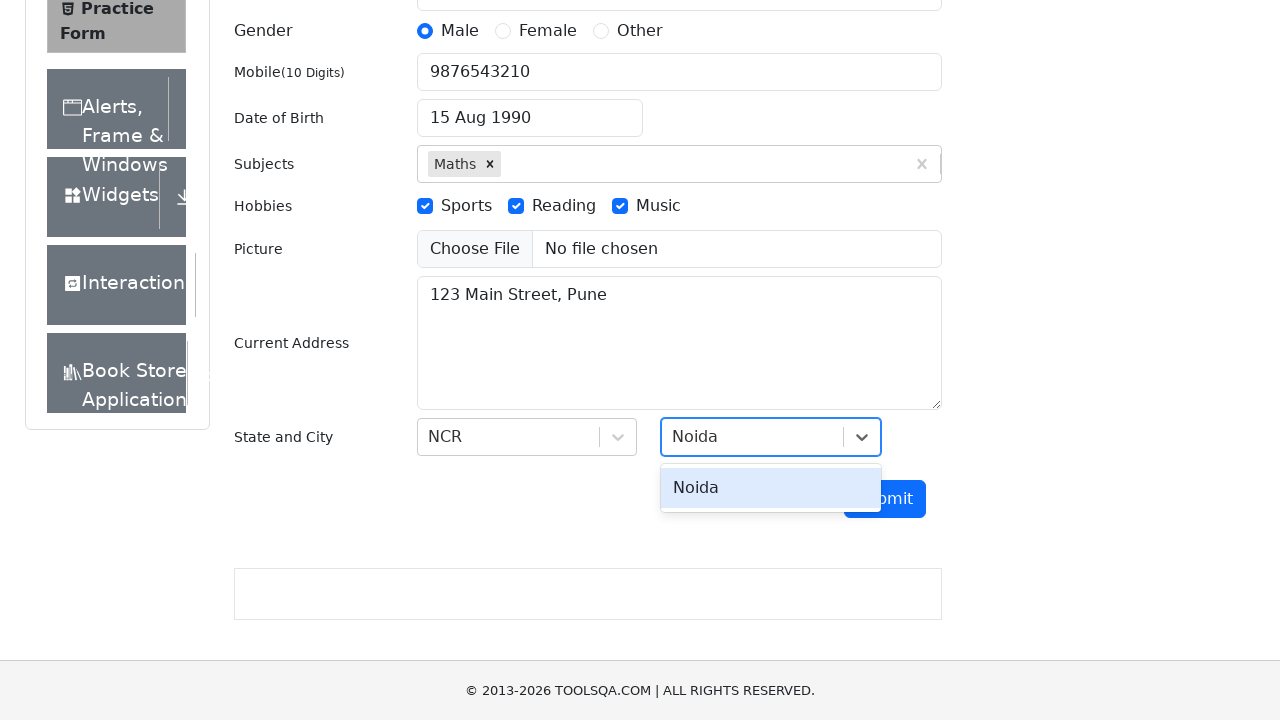

Pressed Enter to select Noida city
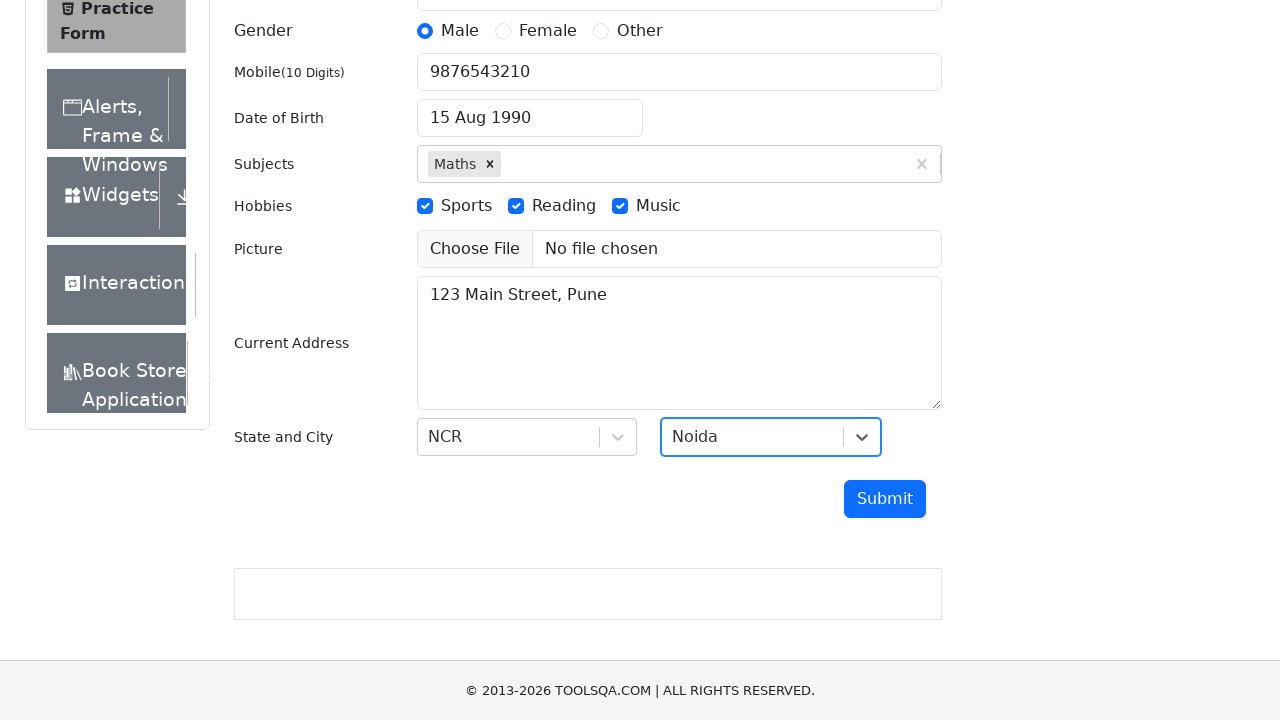

Clicked submit button to submit the form at (885, 499) on #submit
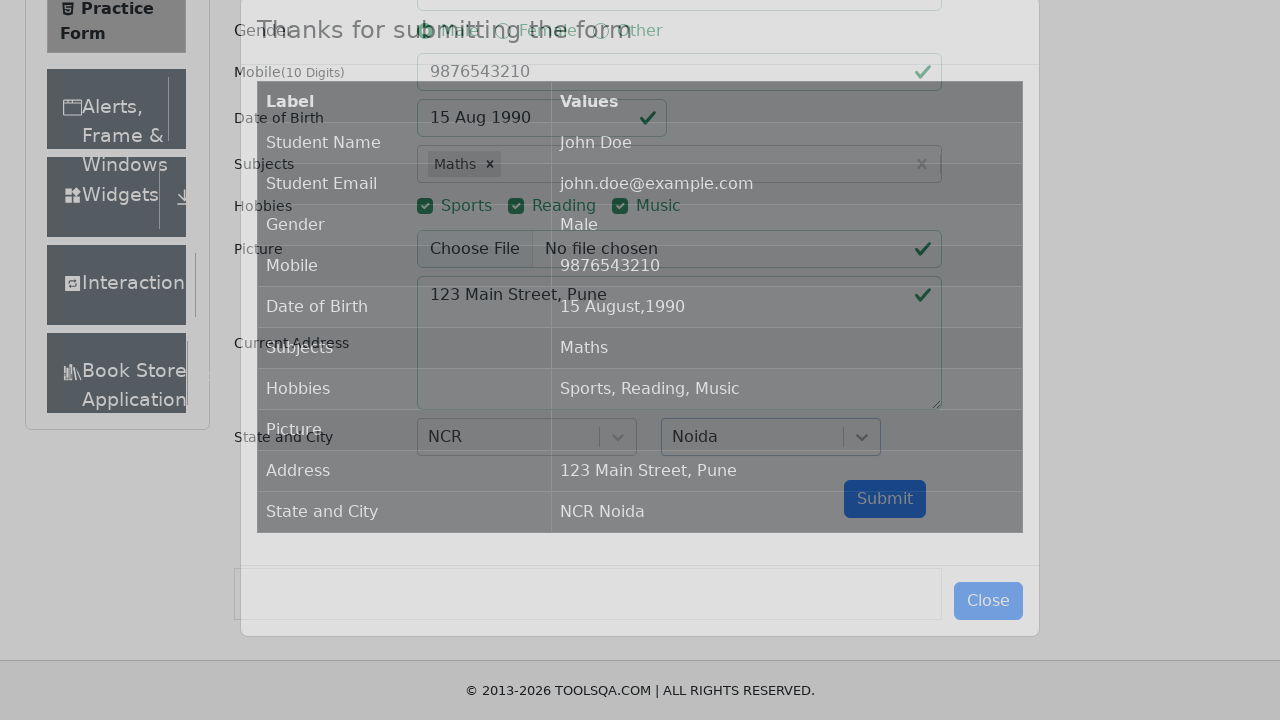

Form submission confirmation modal appeared
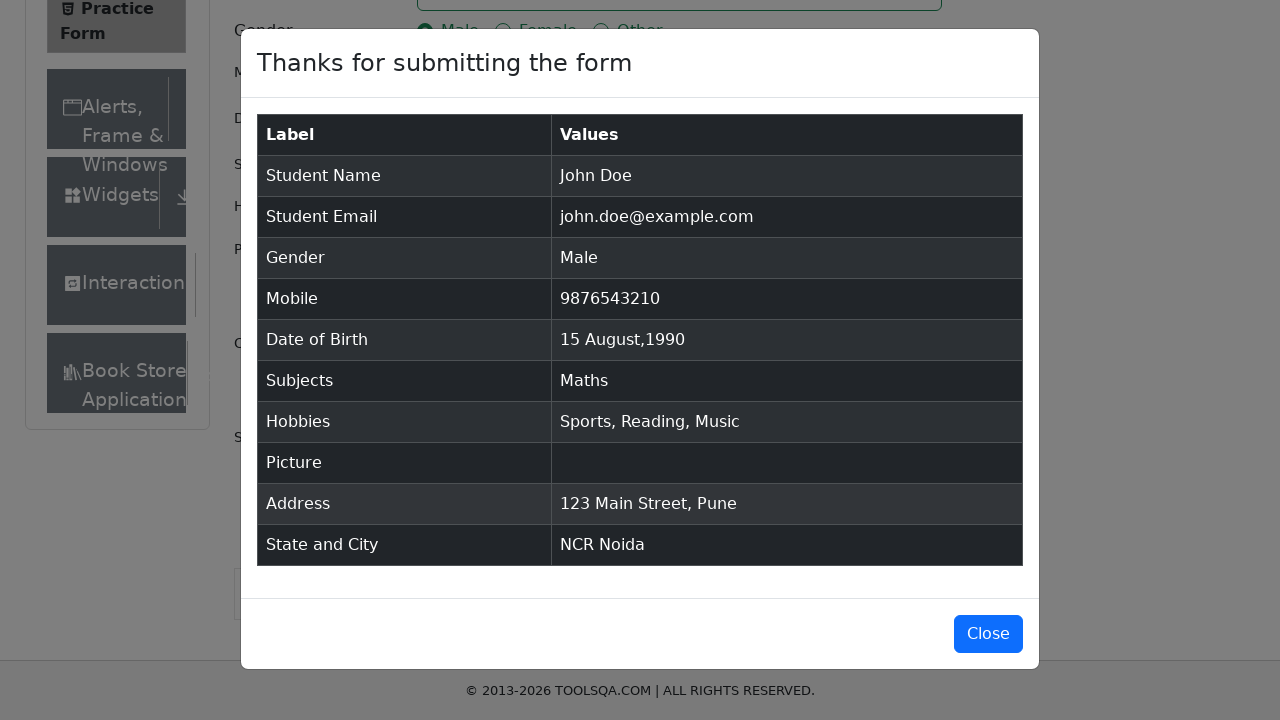

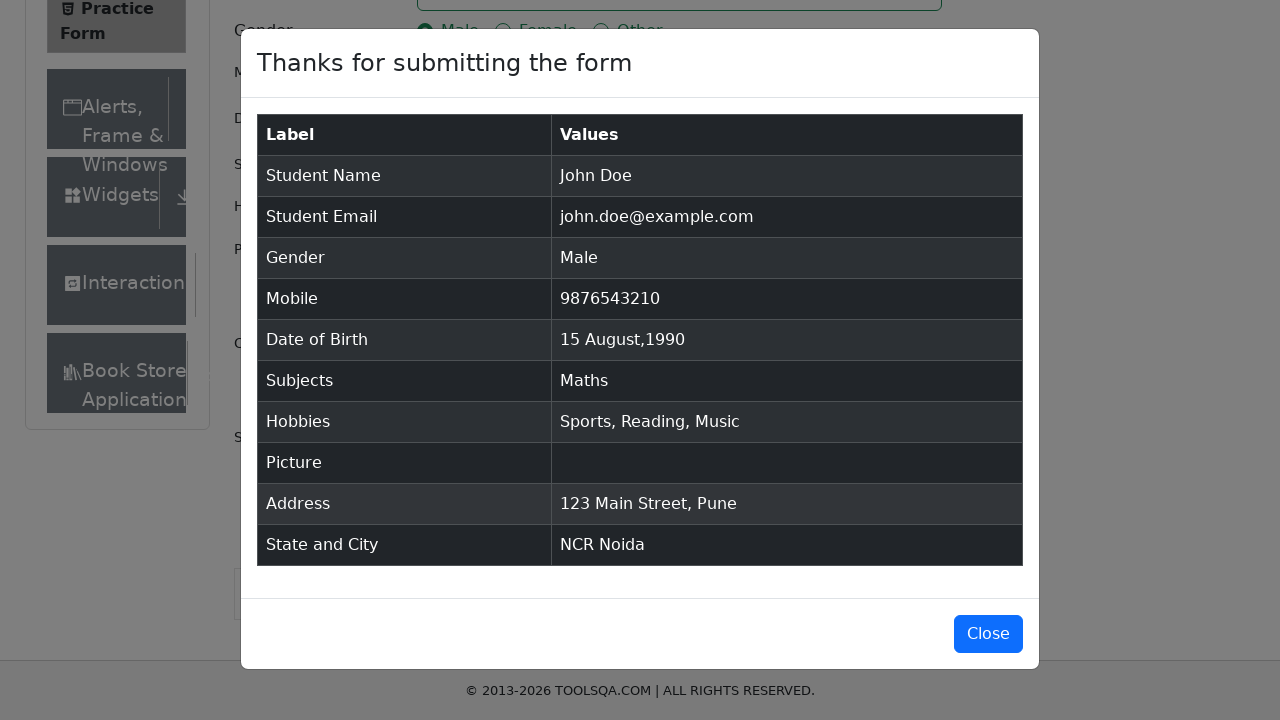